Tests drag and drop functionality by dragging an image element from one container to another and verifying it appears in the target container.

Starting URL: https://seleniumbase.io/other/drag_and_drop

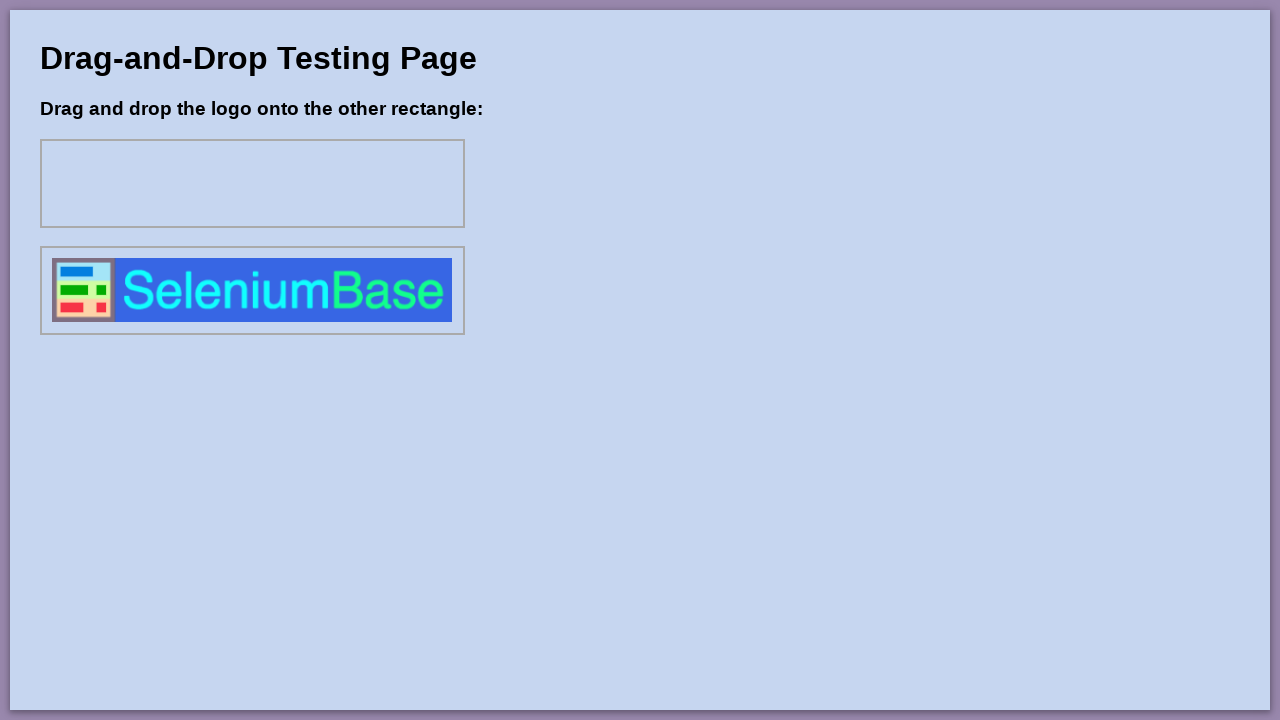

Waited for drag element #drag1 to be present on the page
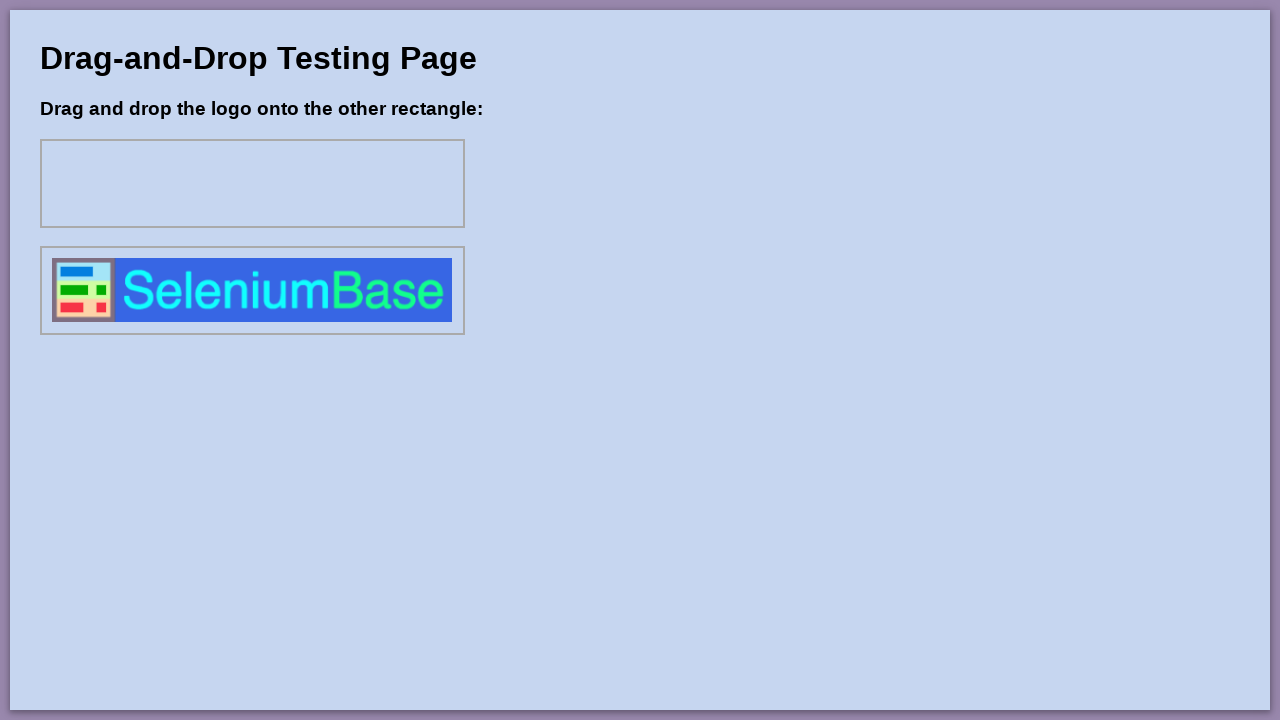

Verified that the image element is not initially in the target container #div1
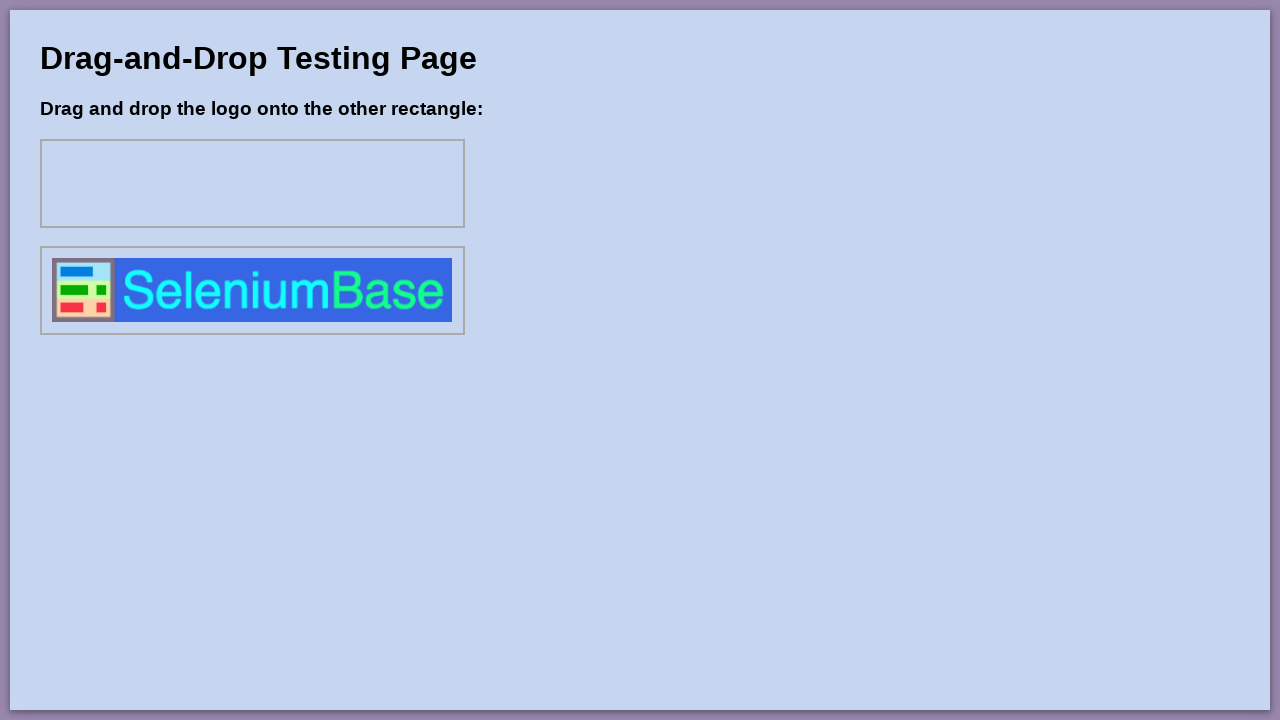

Performed drag and drop operation, dragging the image element from #drag1 to target container #div1 at (252, 184)
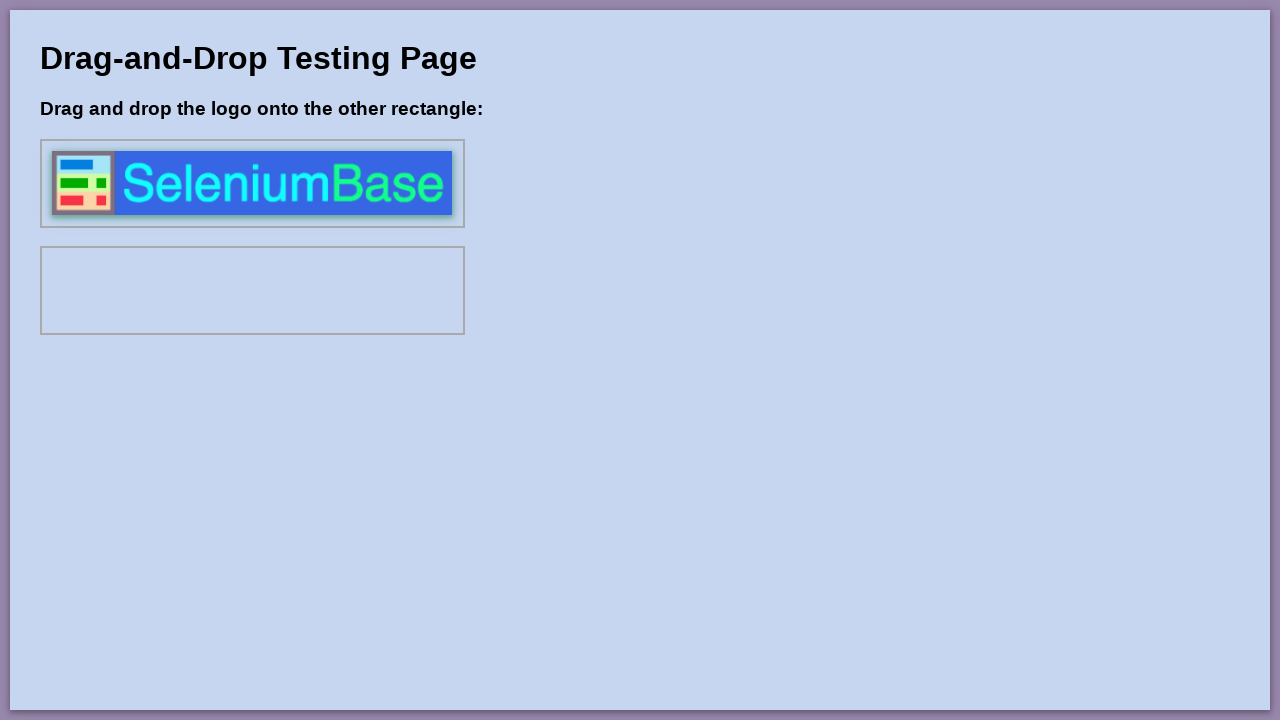

Verified that the image element now appears in the target container #div1 after drag and drop
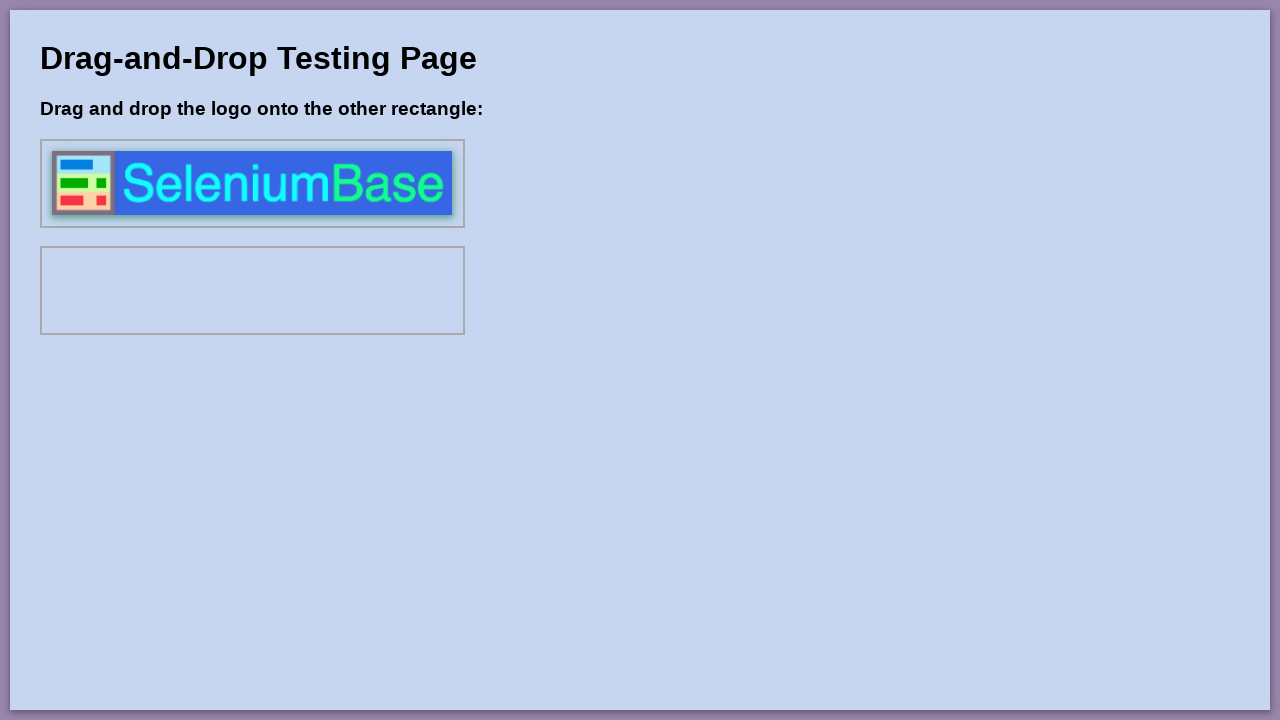

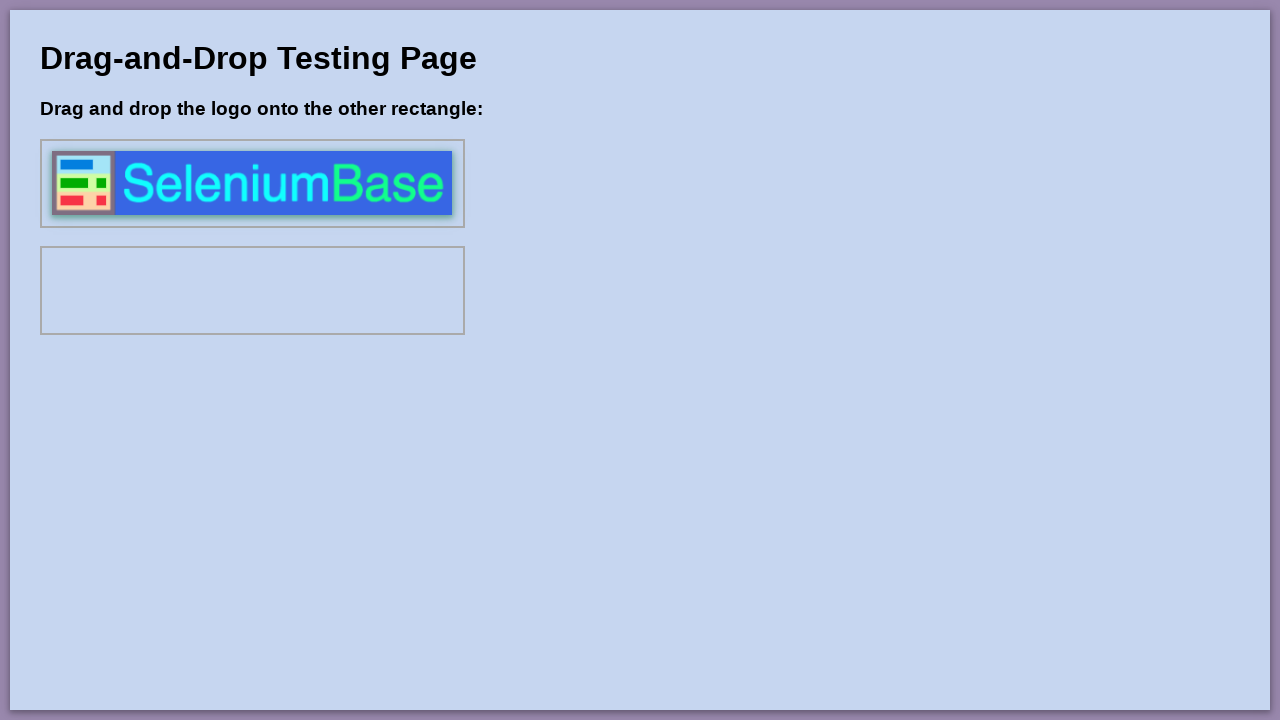